Tests navigation and page refresh by loading dynamic content, storing URL, navigating to homepage and refreshing

Starting URL: http://the-internet.herokuapp.com/

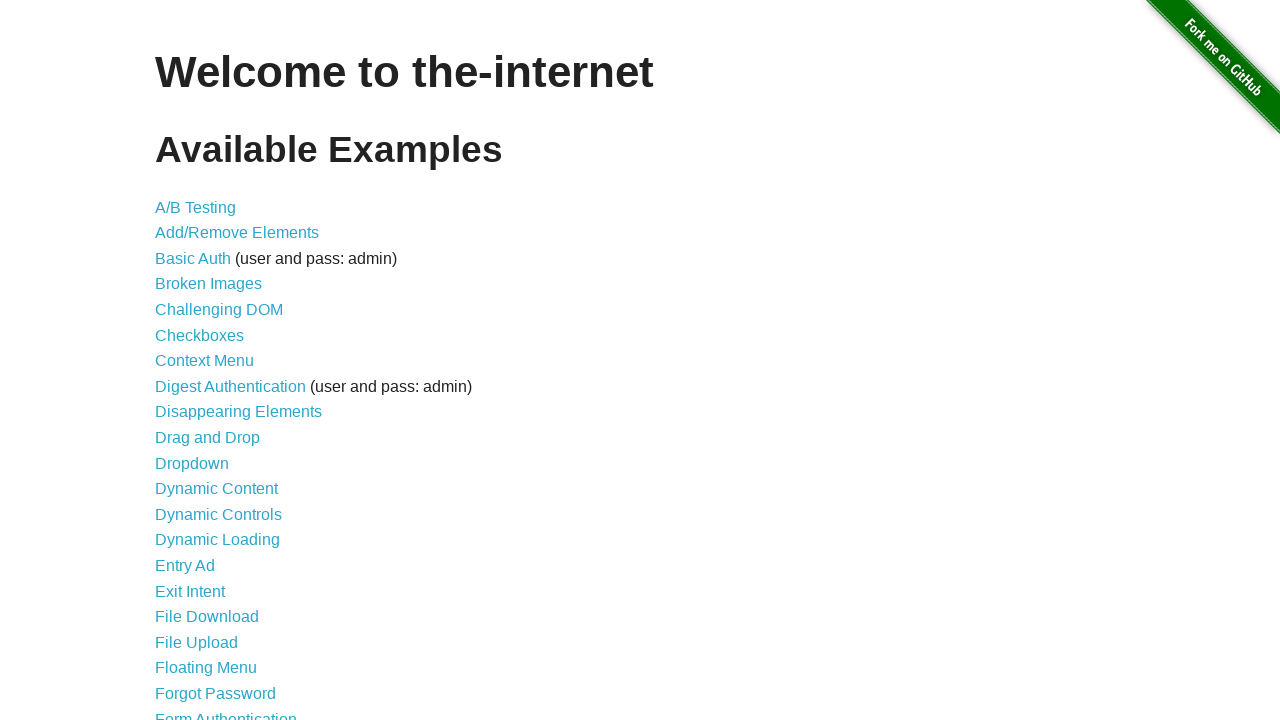

Clicked on Dynamic Loading link at (218, 540) on a[href='/dynamic_loading']
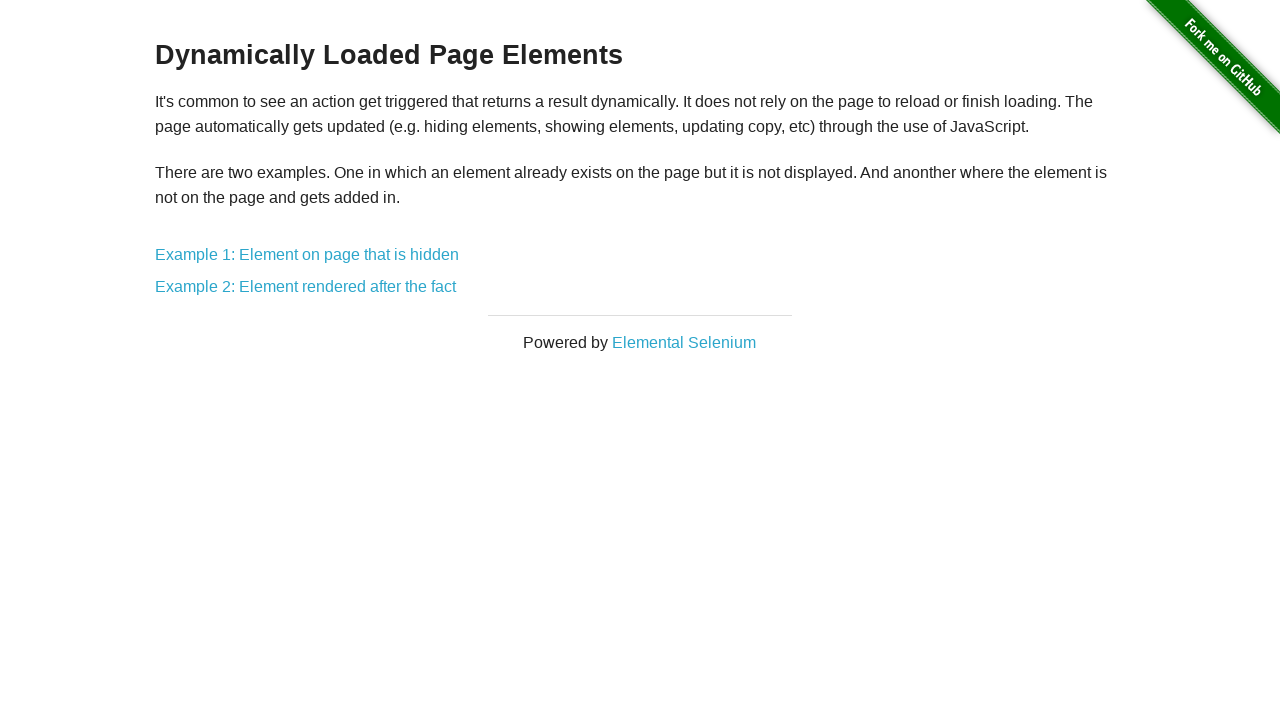

Clicked on Example 1 link at (307, 255) on a[href='/dynamic_loading/1']
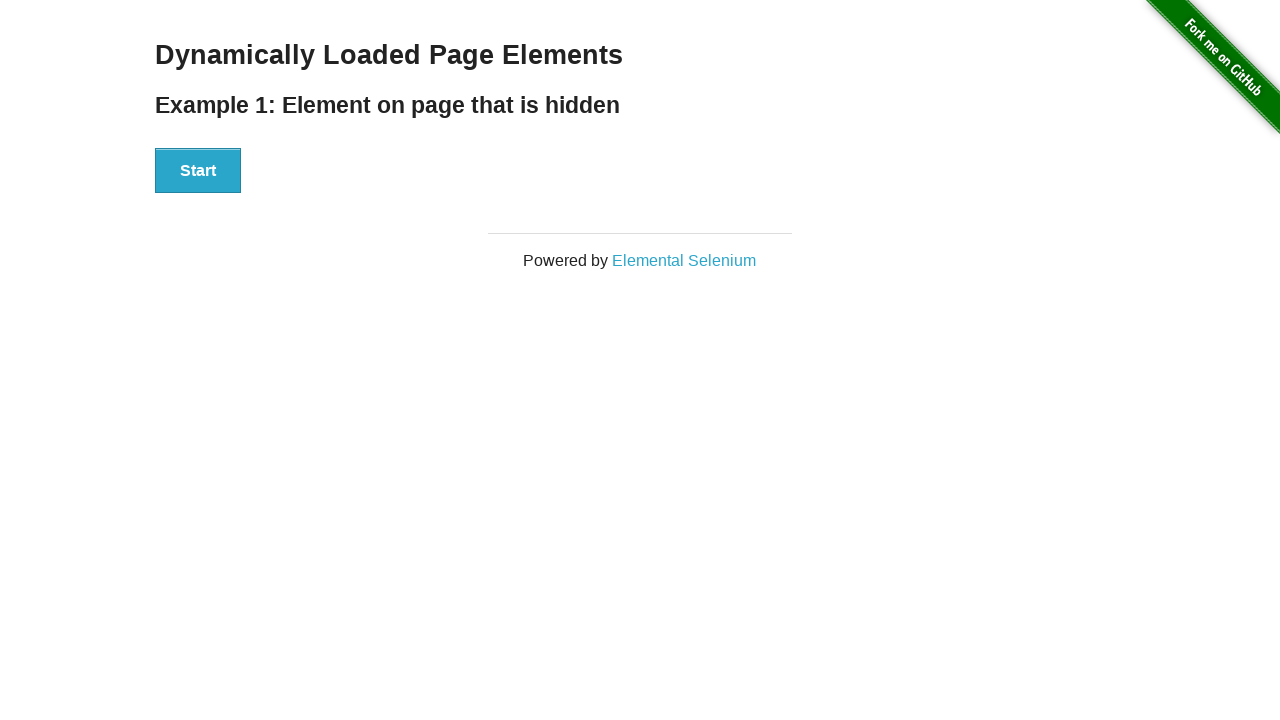

Clicked Start button to trigger dynamic content loading at (198, 171) on #start button
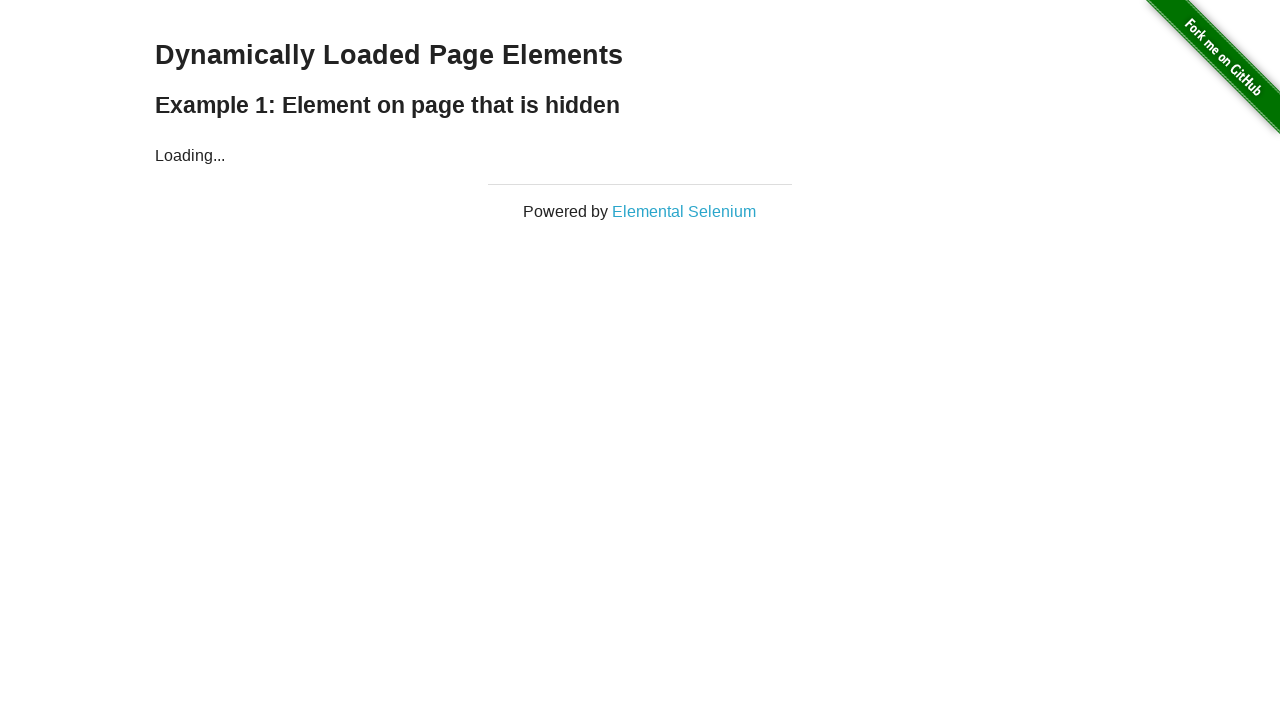

Dynamic content loaded and finish element is visible
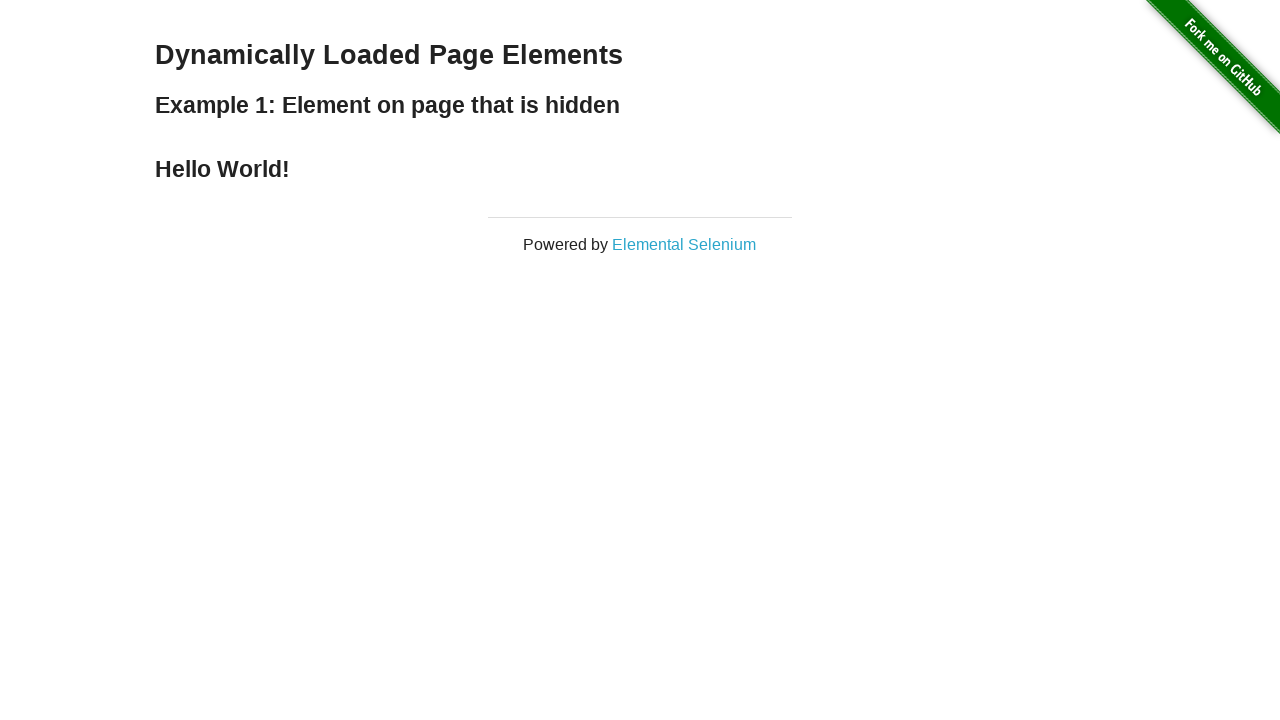

Stored current URL: http://the-internet.herokuapp.com/dynamic_loading/1
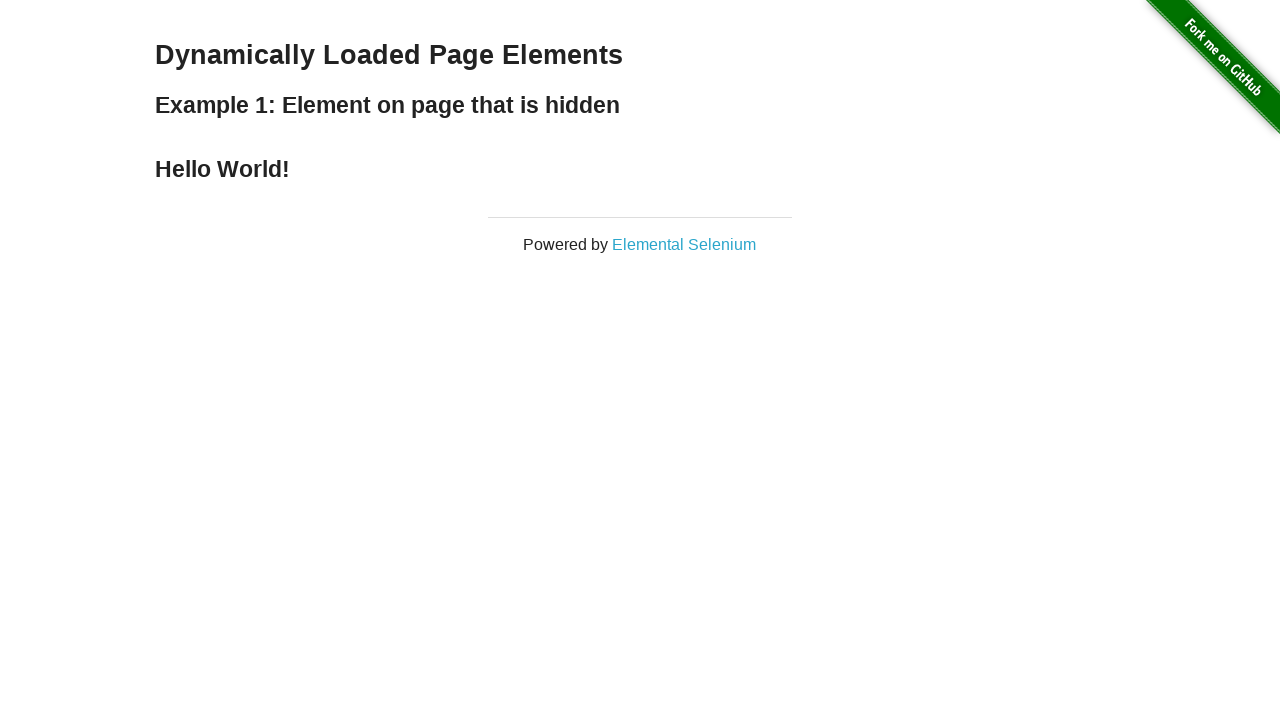

Navigated to homepage
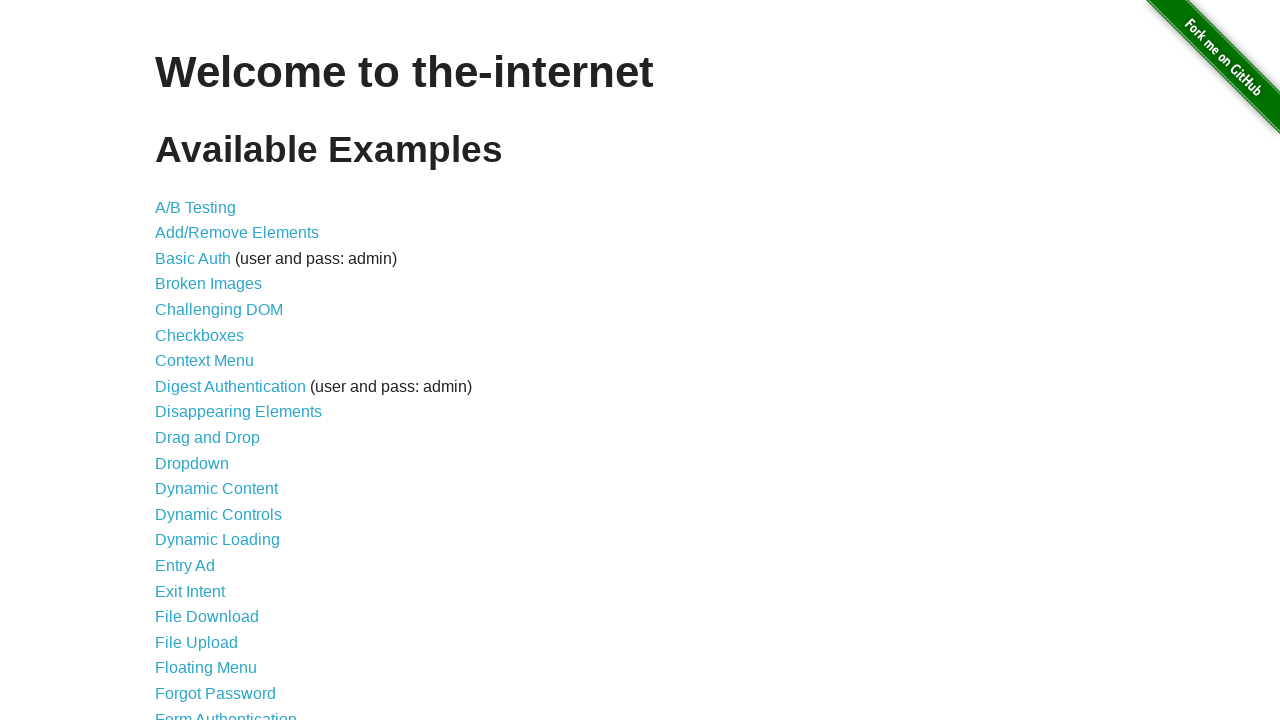

Verified homepage heading is displayed
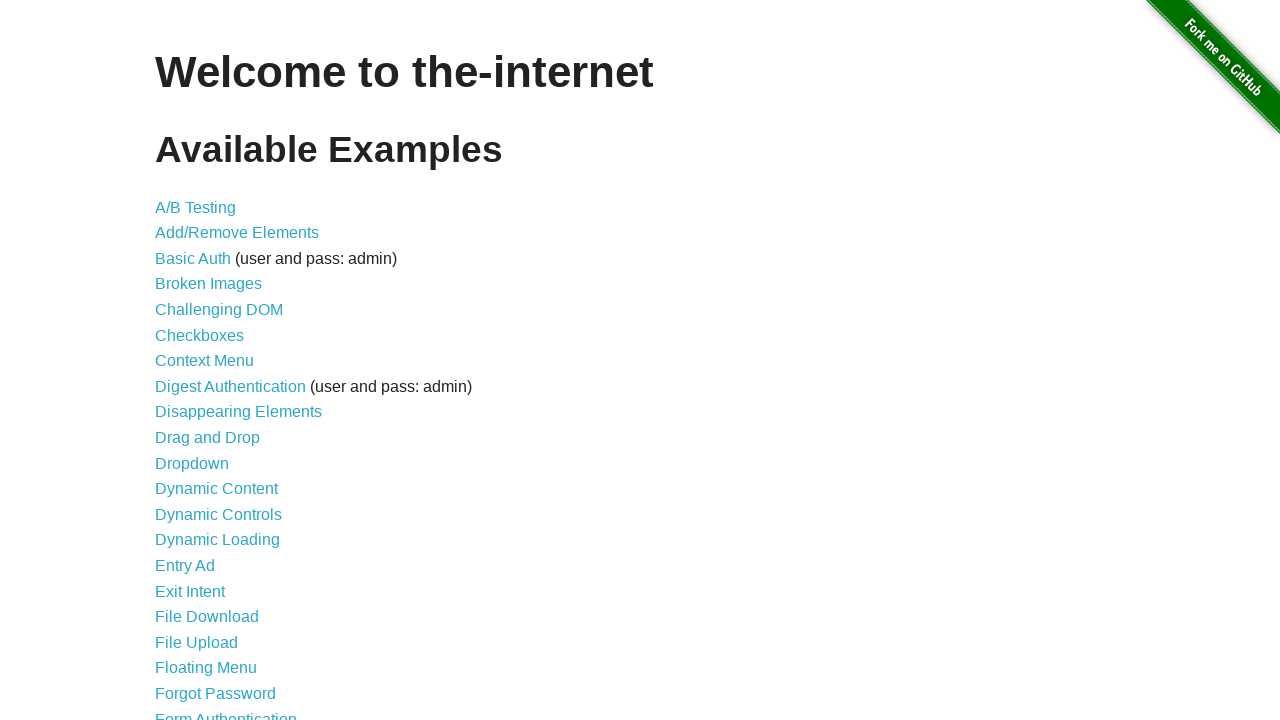

Reloaded the homepage
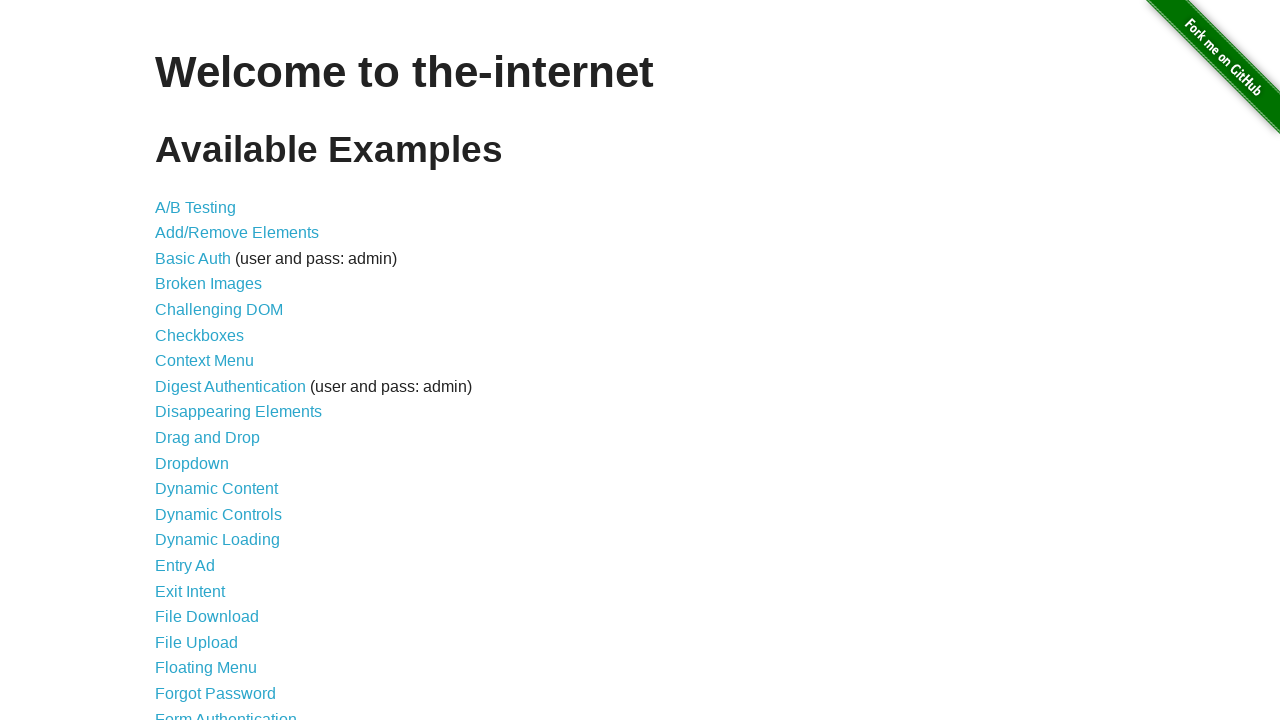

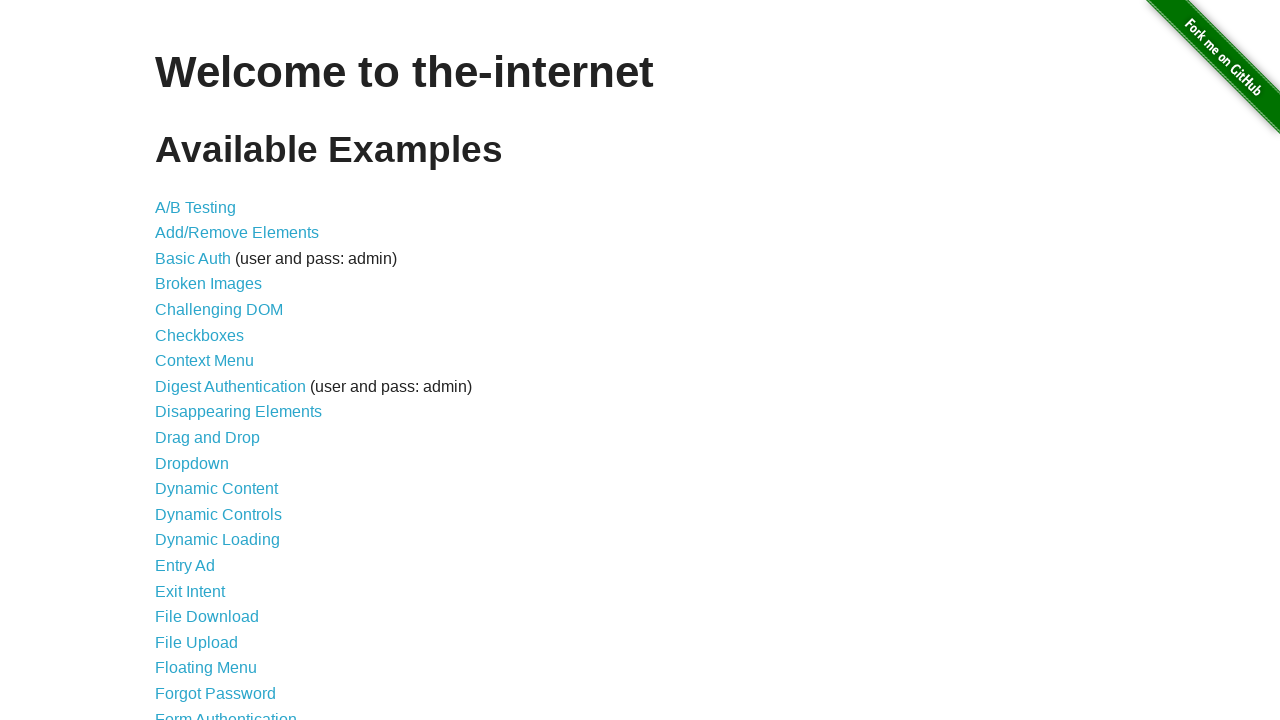